Navigates to a dog image API endpoint and retrieves JSON data

Starting URL: https://random.dog/woof.json

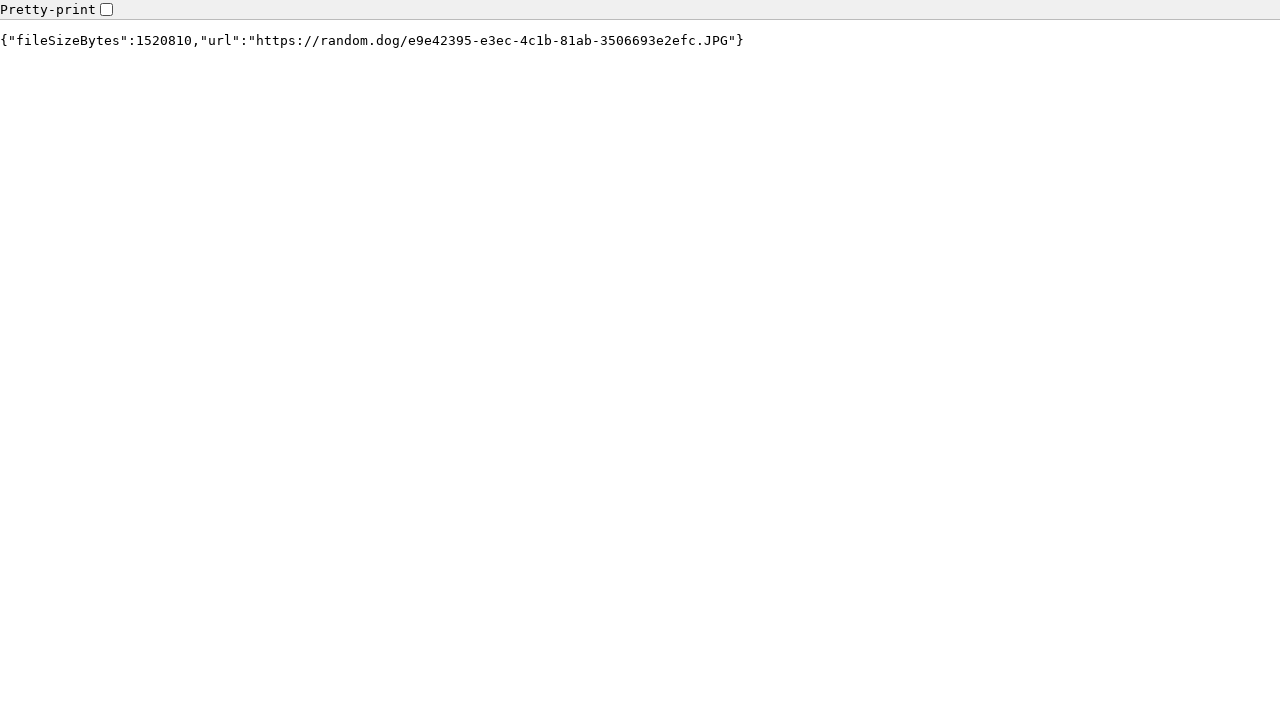

Navigated to dog image API endpoint https://random.dog/woof.json
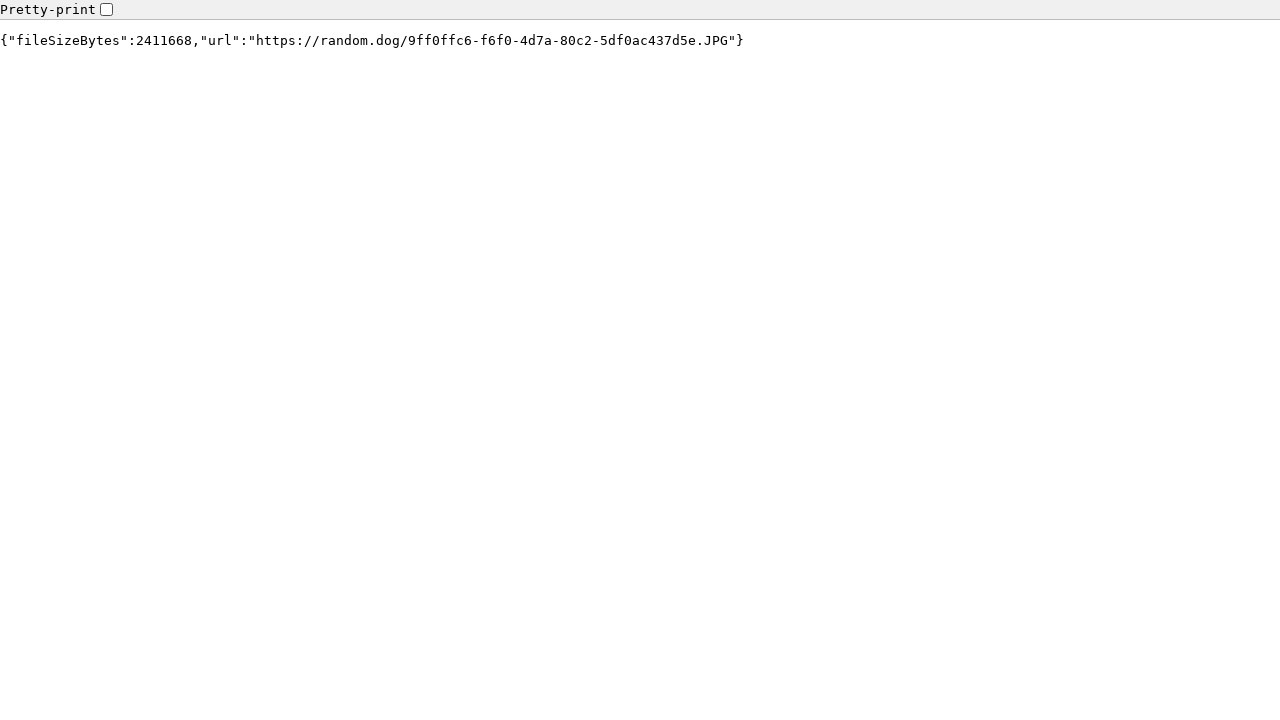

JSON data loaded and pre element appeared
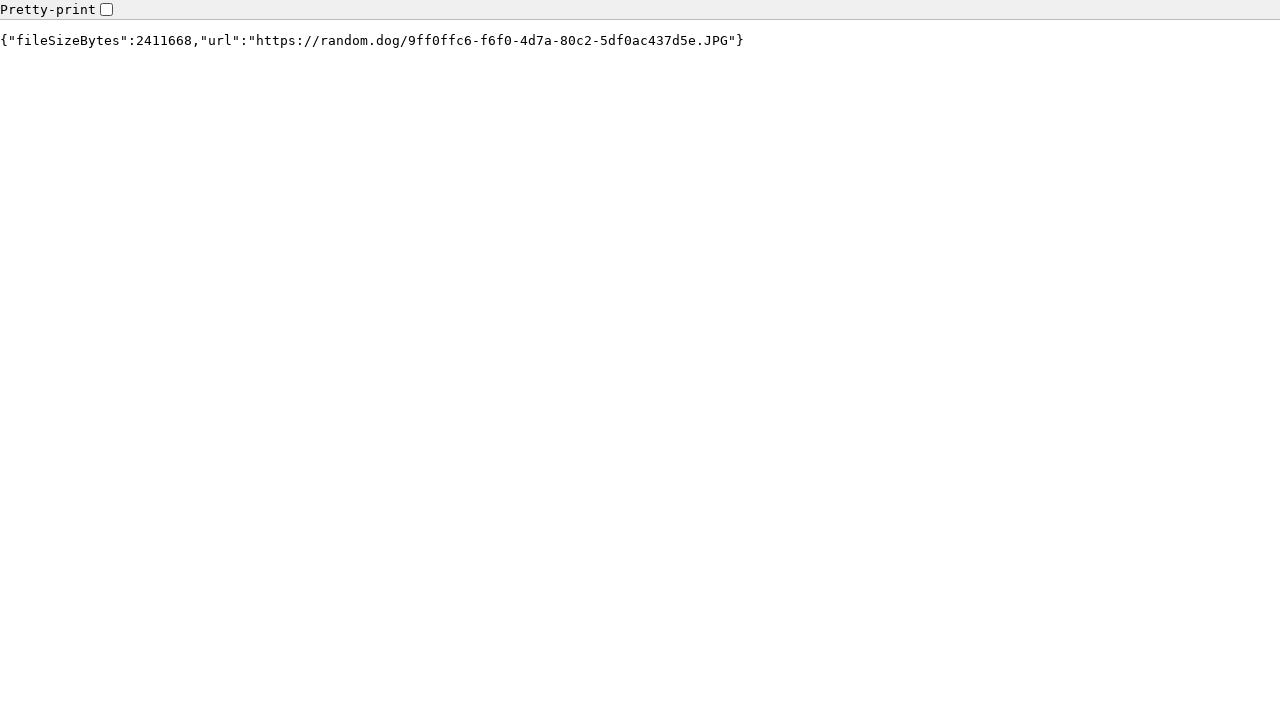

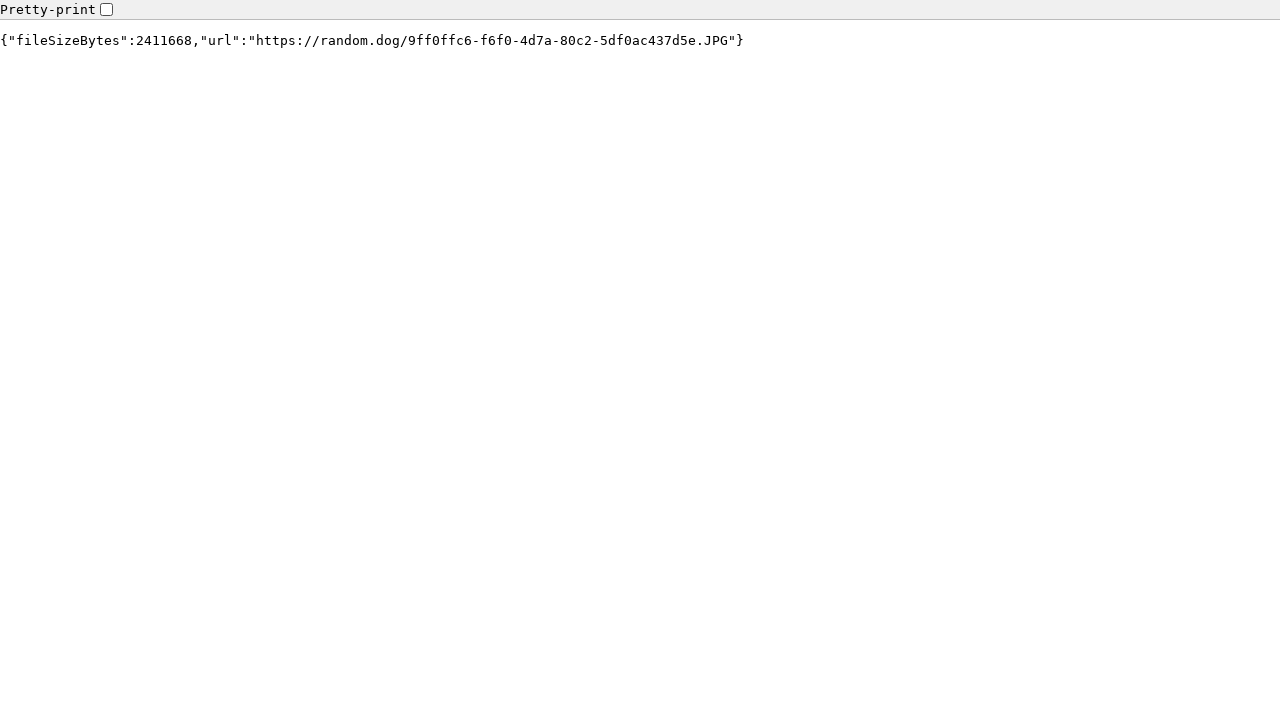